Tests submitting the form with all fields empty to verify empty state handling

Starting URL: https://lm.skillbox.cc/qa_tester/module07/practice3/

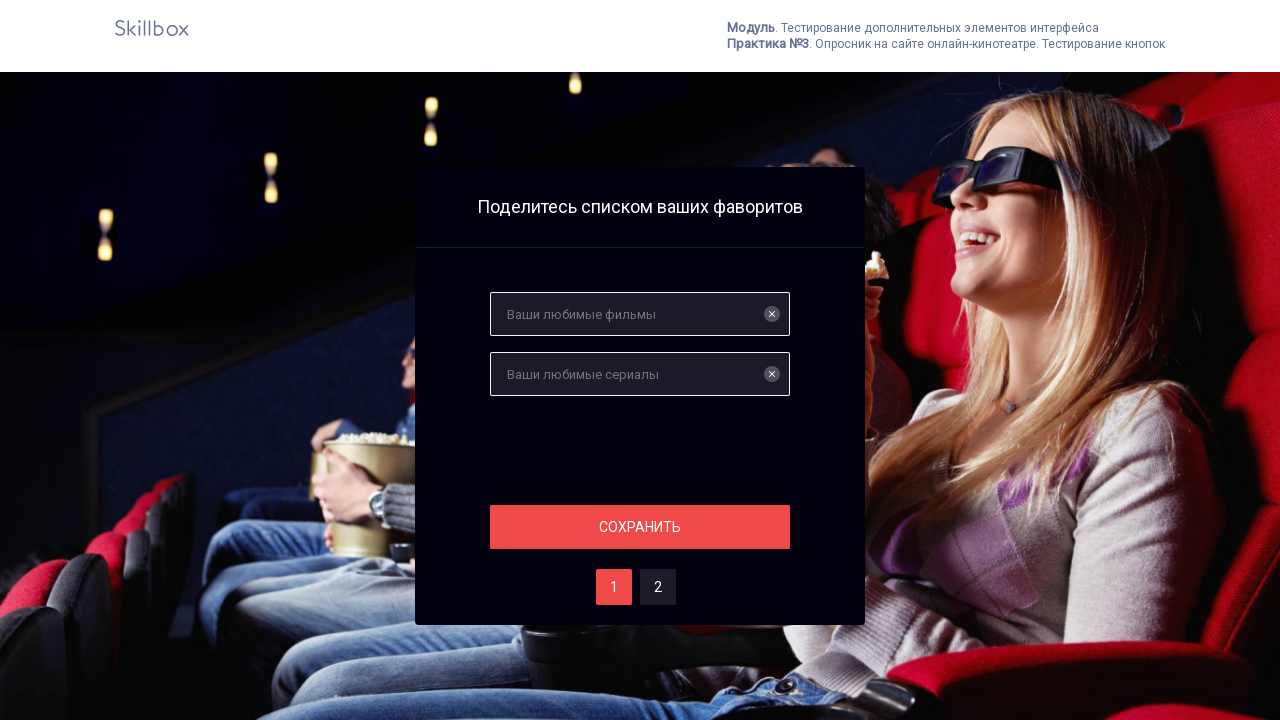

Navigated to form page at https://lm.skillbox.cc/qa_tester/module07/practice3/
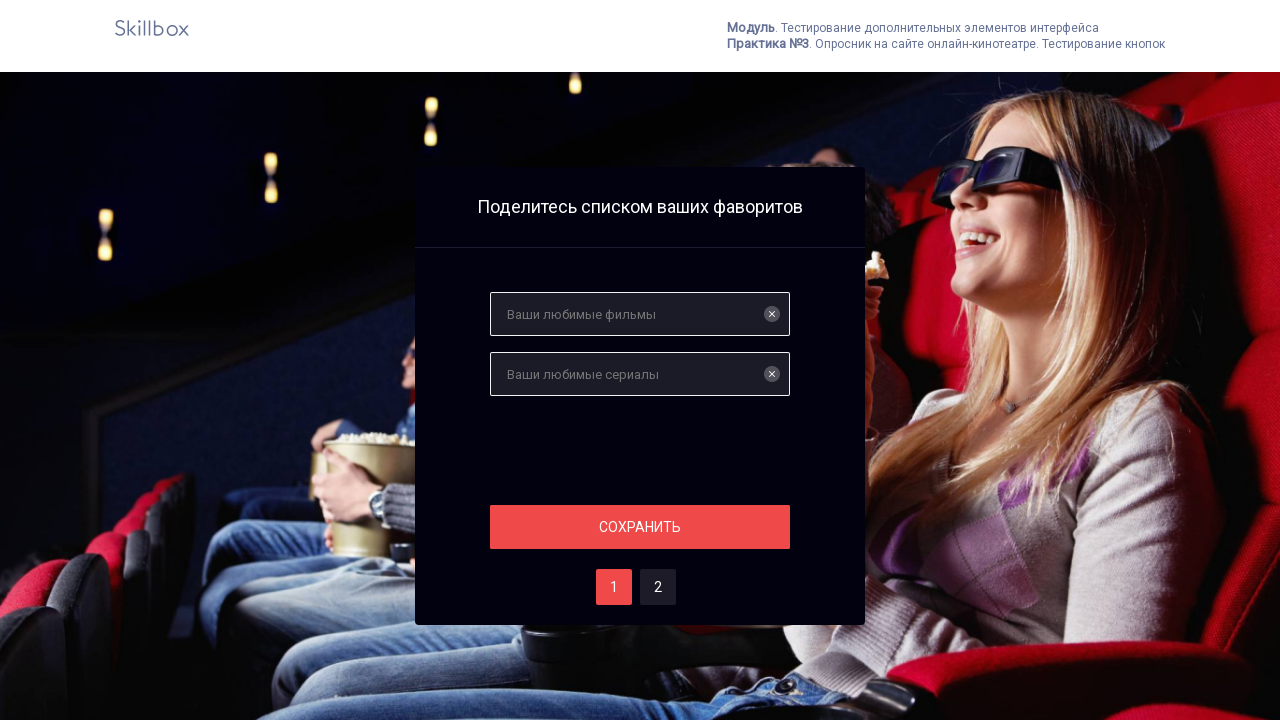

Clicked on page two button at (658, 587) on #two
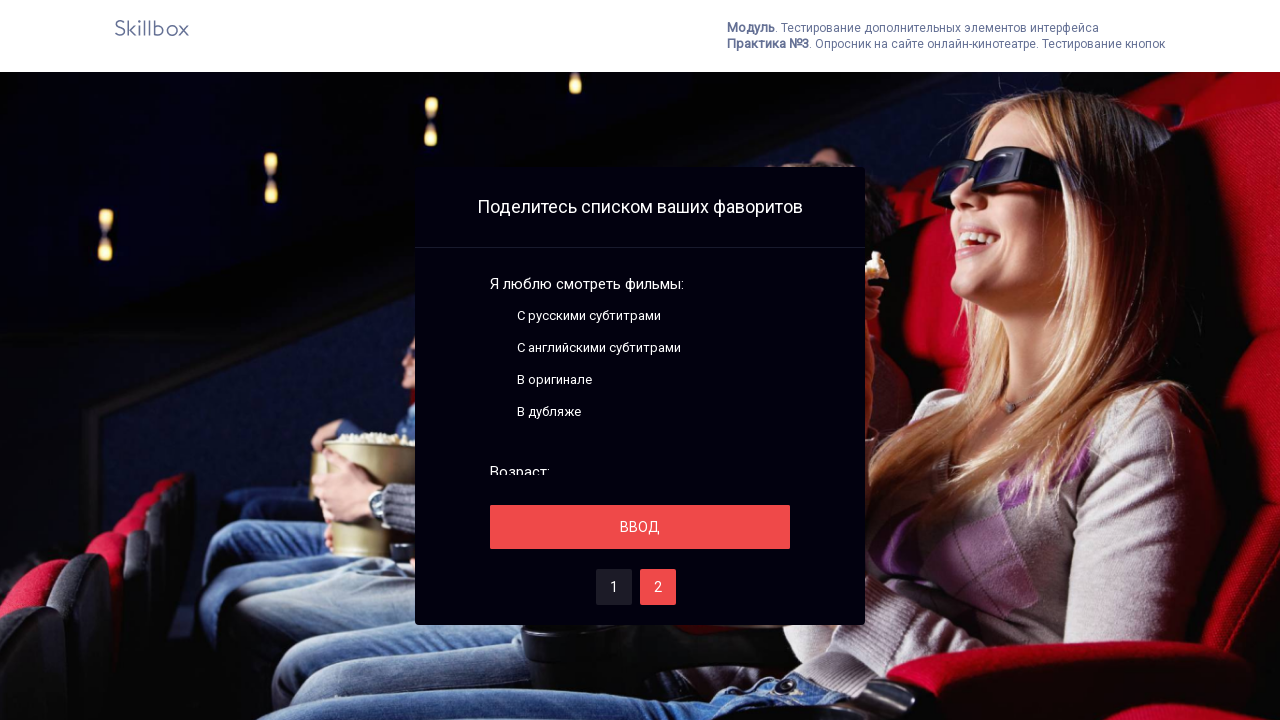

Clicked save button with all fields empty to test empty state handling at (640, 527) on #save
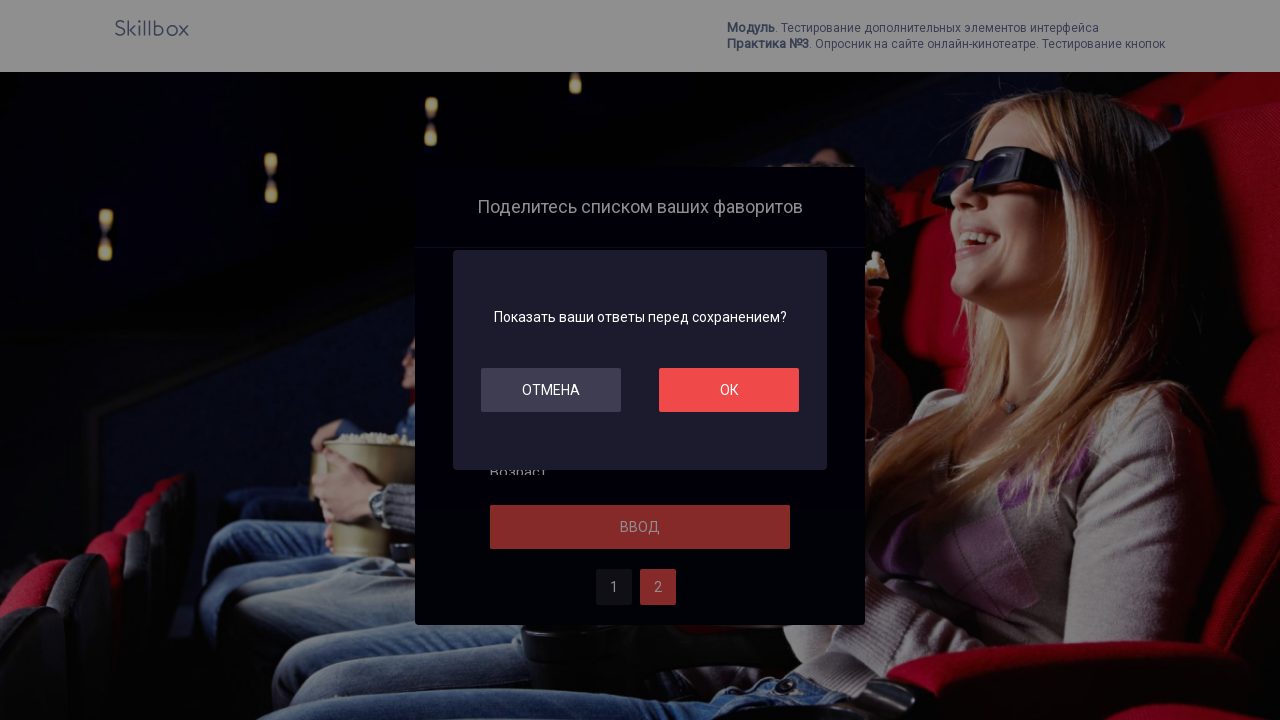

Clicked OK button to confirm submission at (729, 390) on #ok
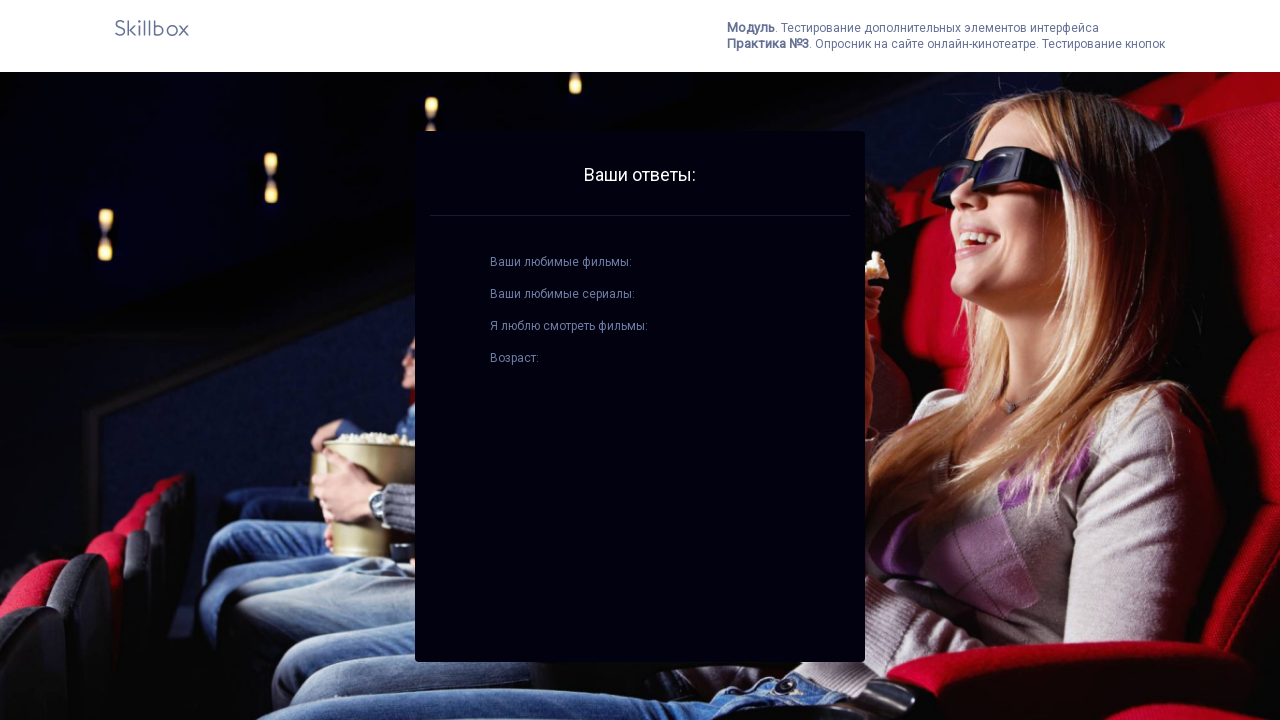

Verified empty state handling - result content loaded
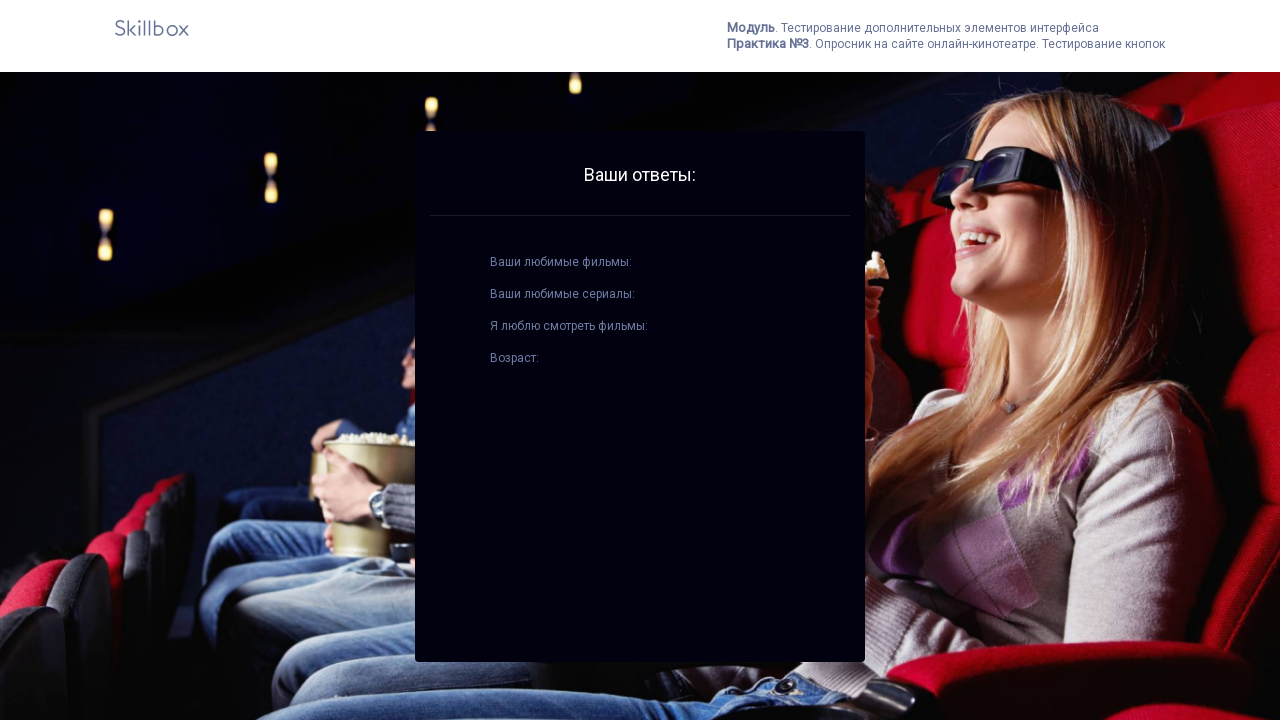

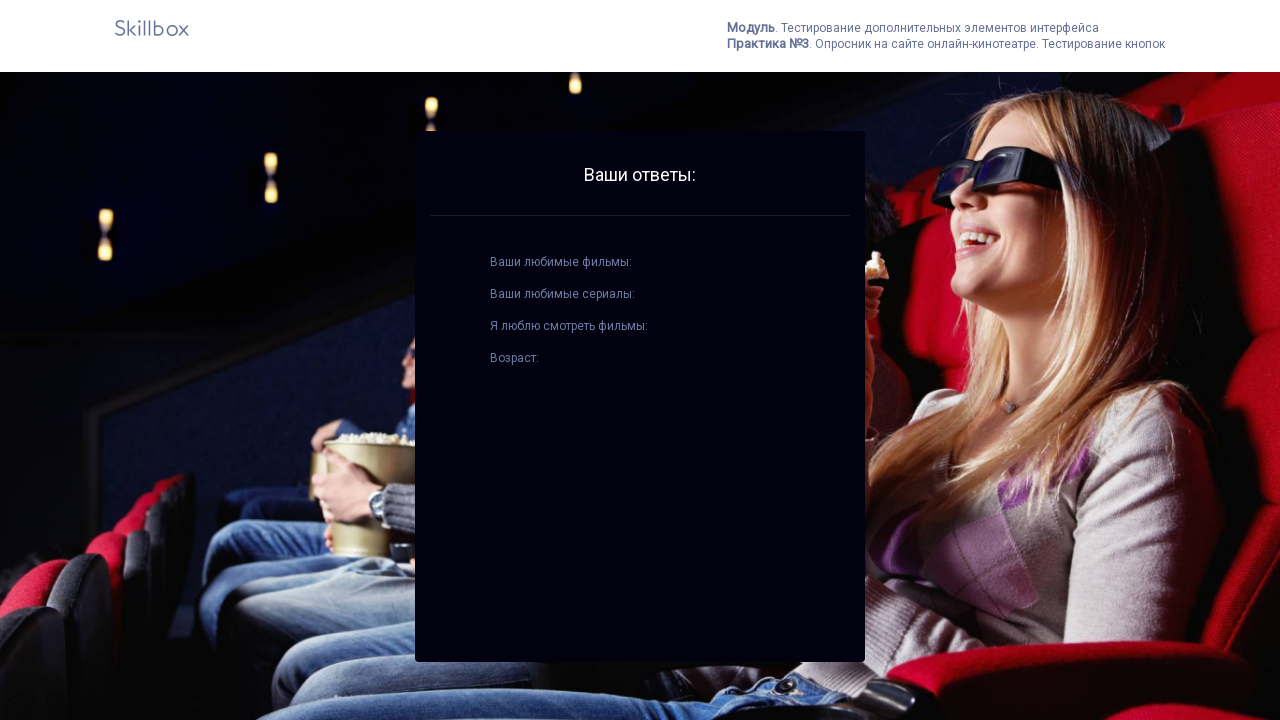